Tests window handling by opening a new window via a link click, switching between parent and child windows, and closing the child window

Starting URL: https://the-internet.herokuapp.com/windows

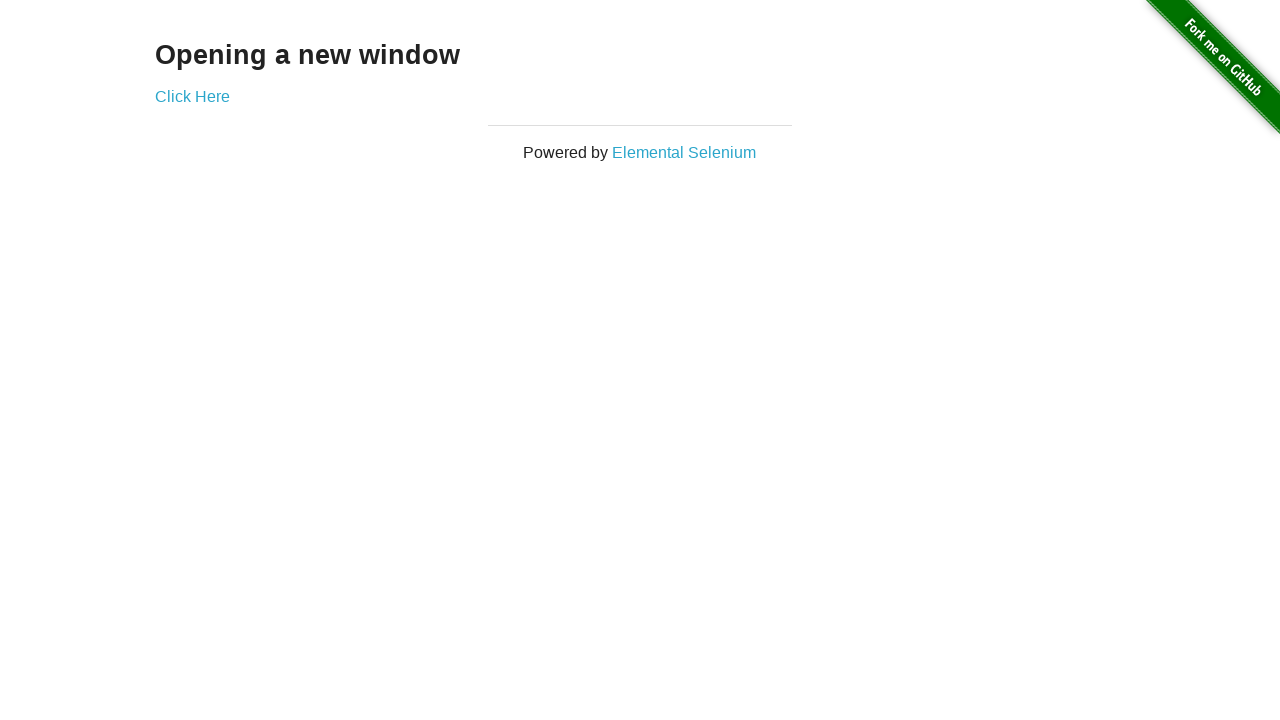

Clicked link to open new window at (192, 96) on xpath=//a[contains(@href, '/windows/new')]
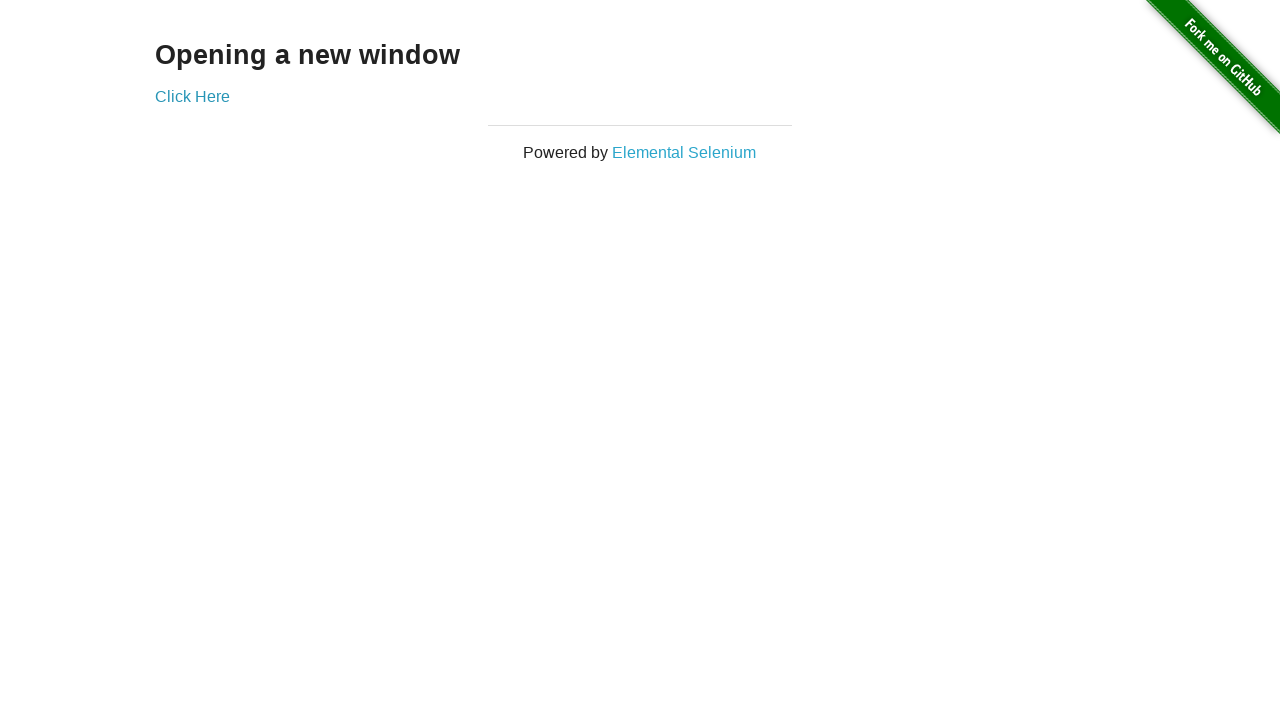

New window opened and captured
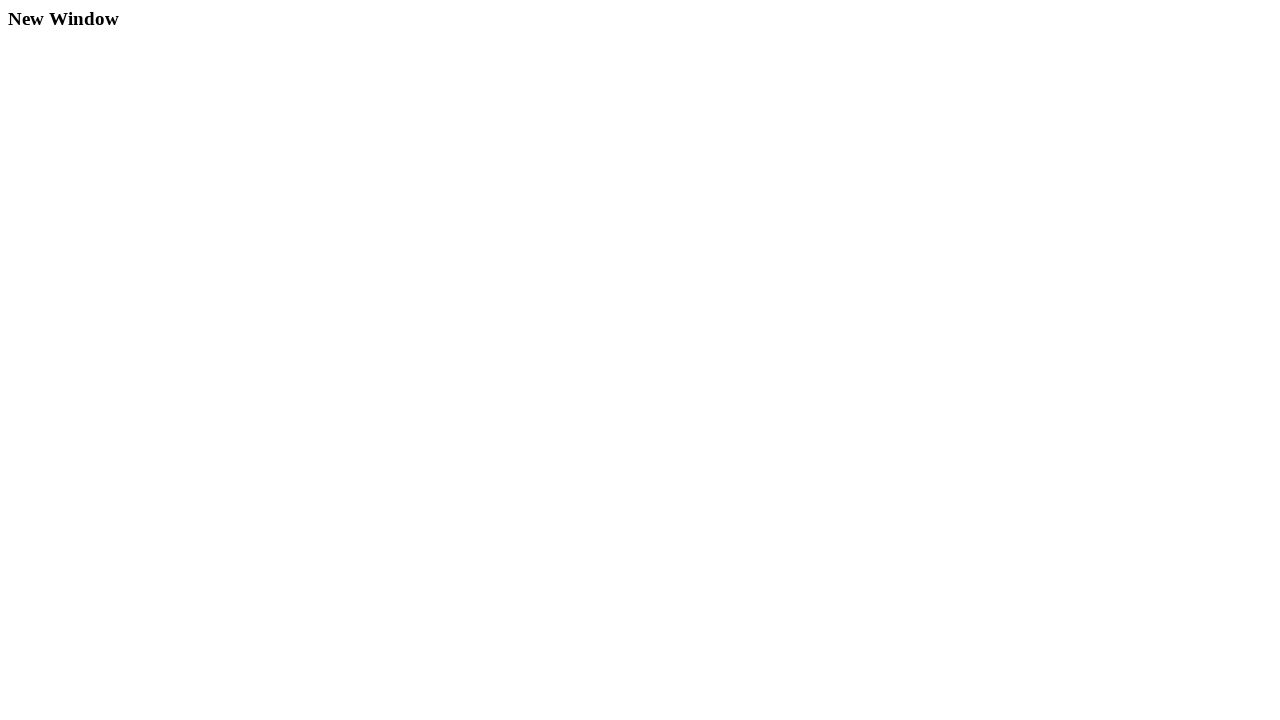

Child window finished loading
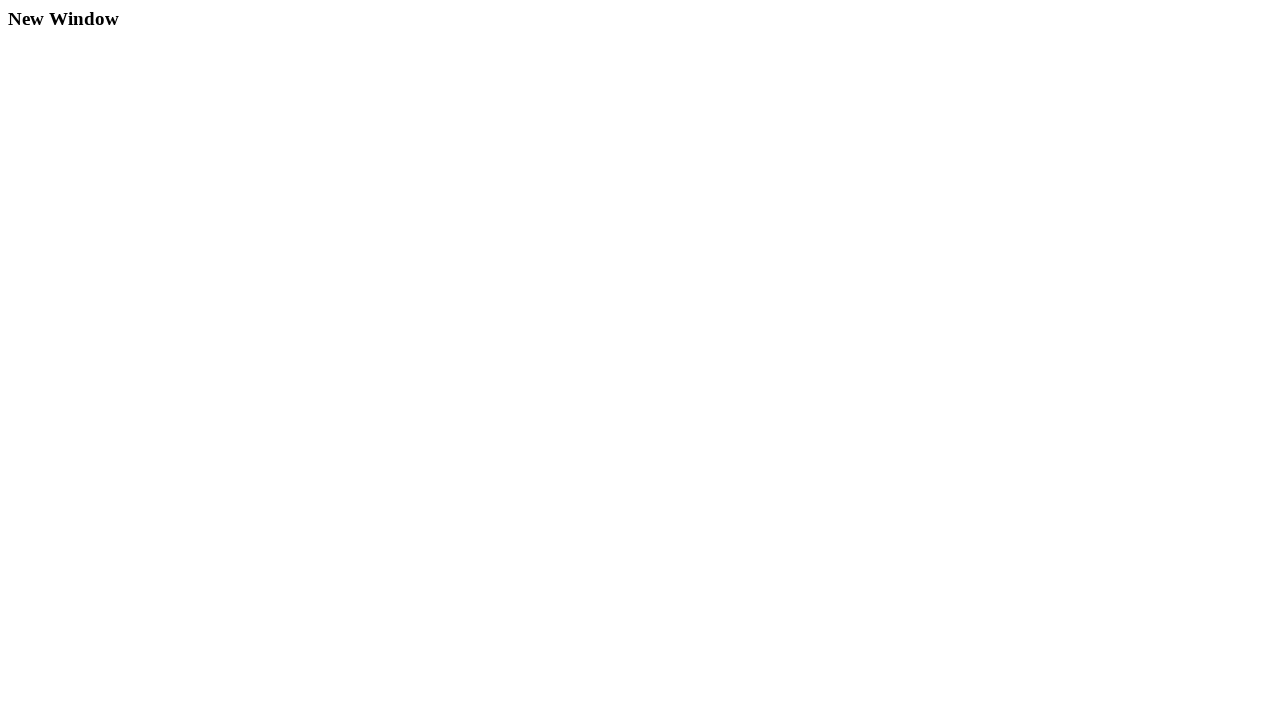

Child window closed
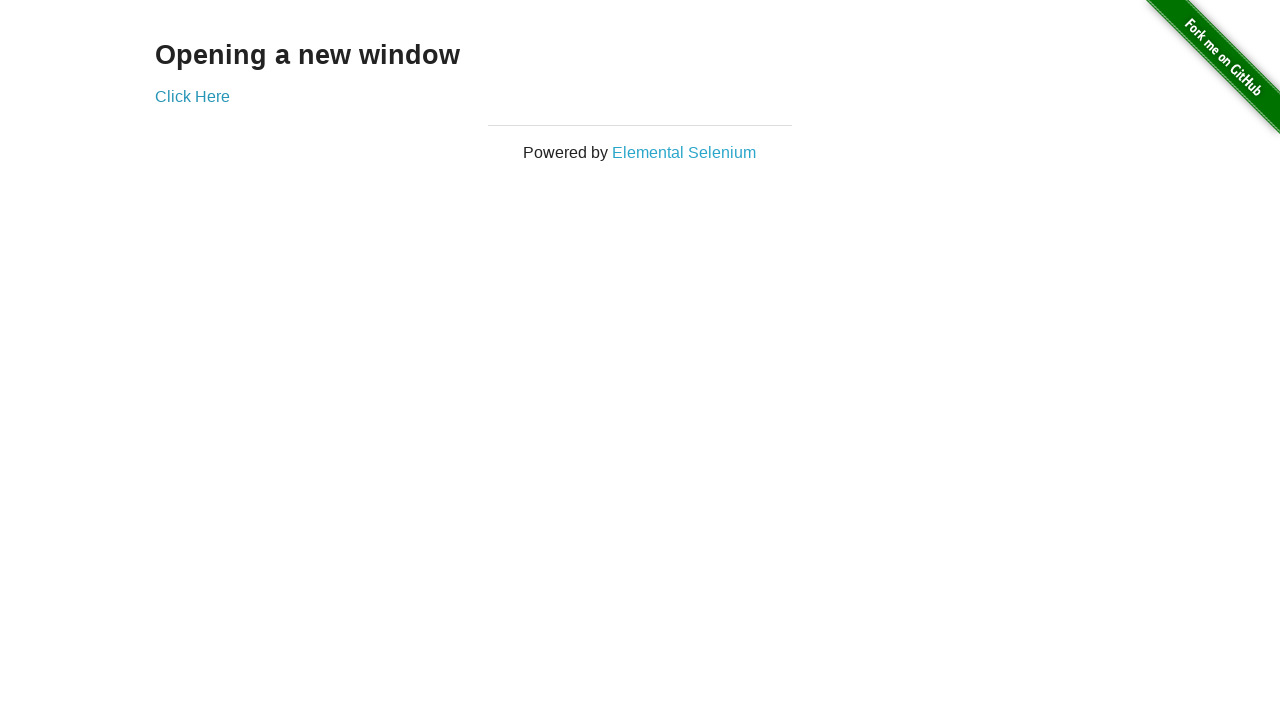

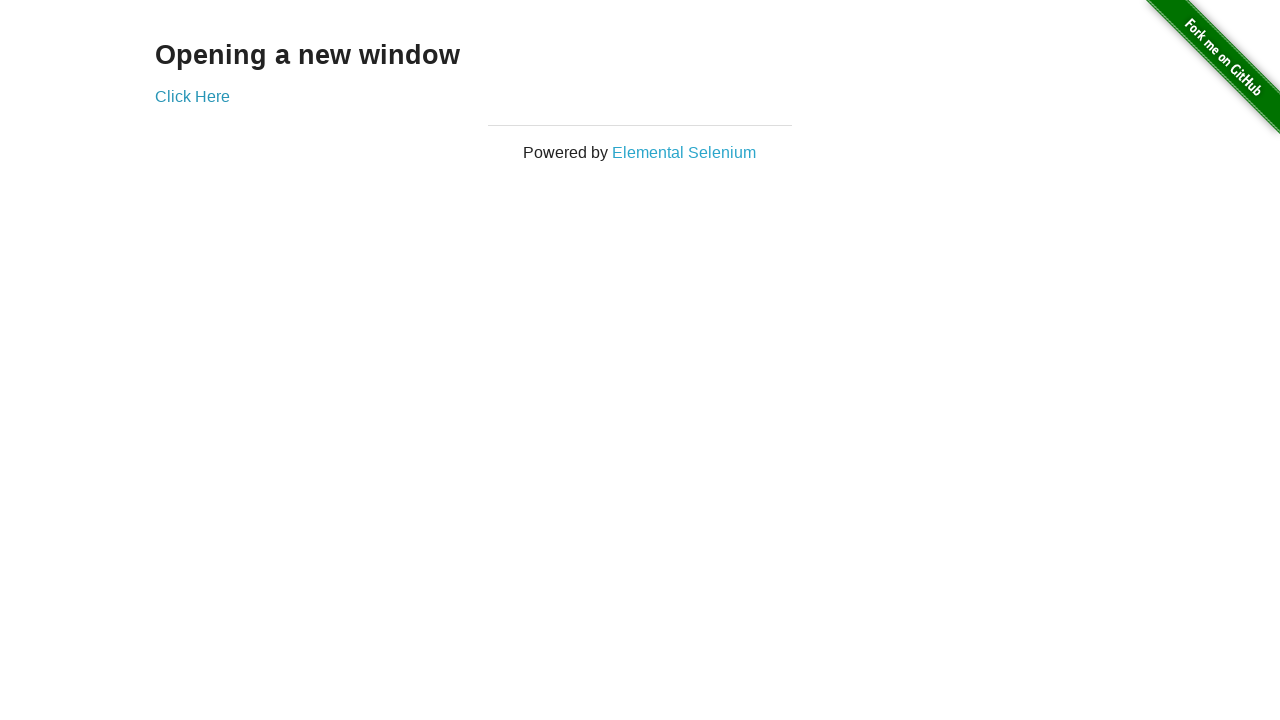